Tests enabling a disabled text field by clicking Enable button and then entering text into the field

Starting URL: http://the-internet.herokuapp.com/dynamic_controls

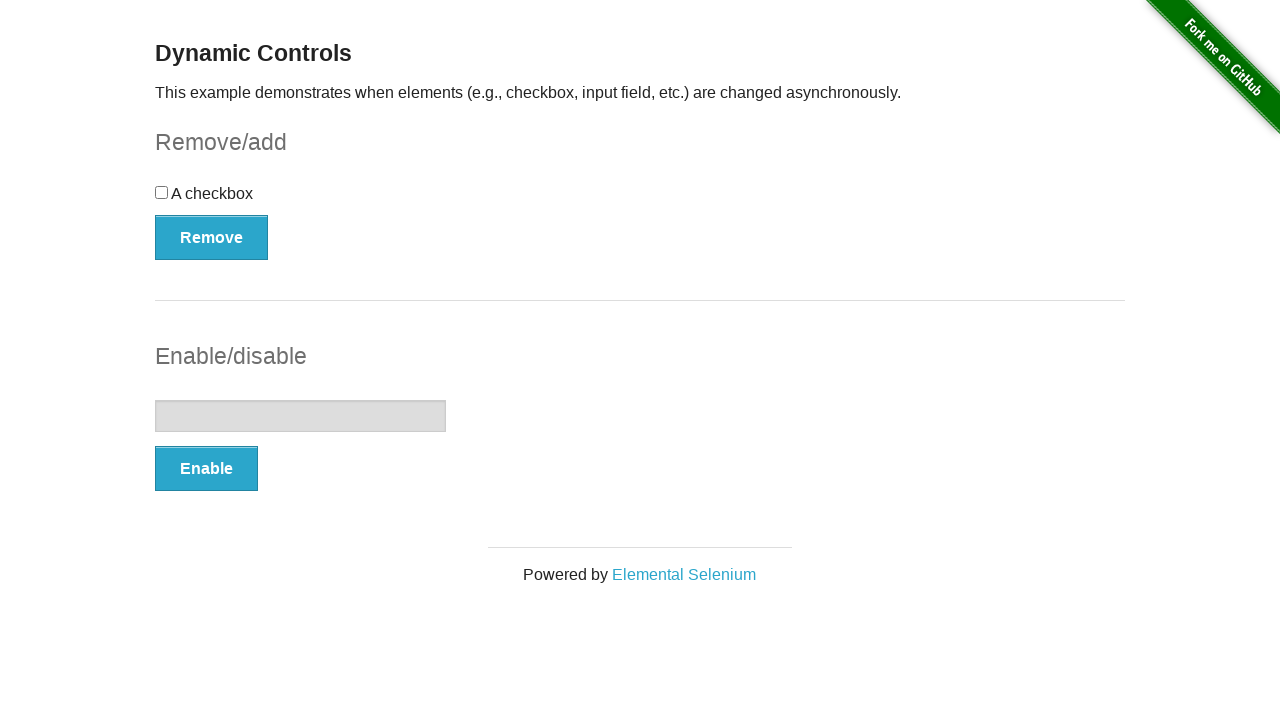

Located text field element
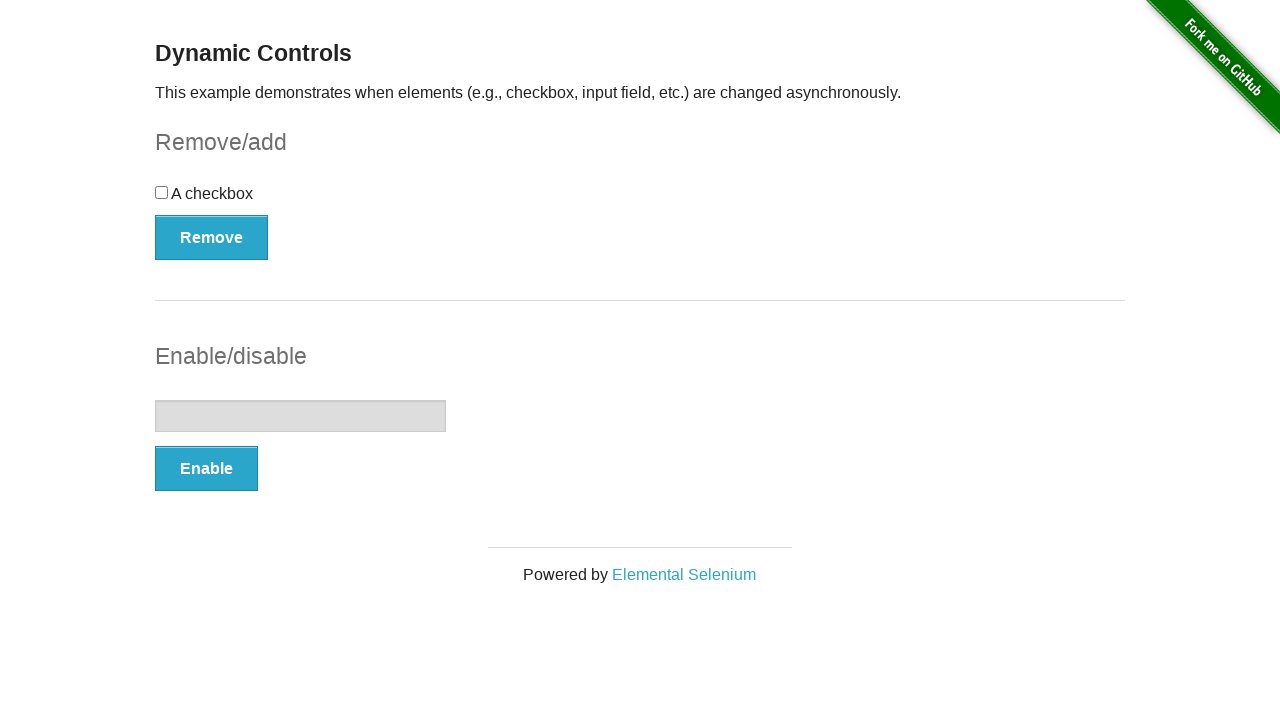

Checked disabled attribute of text field
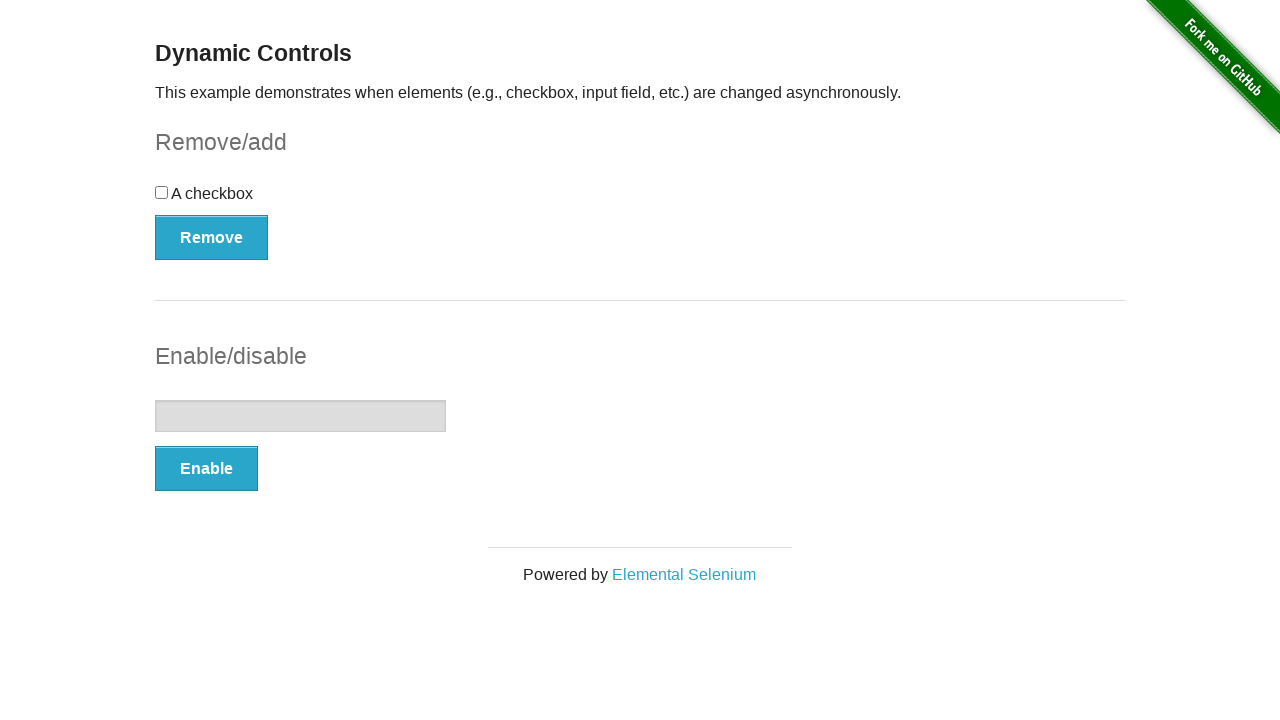

Checked if text field is enabled
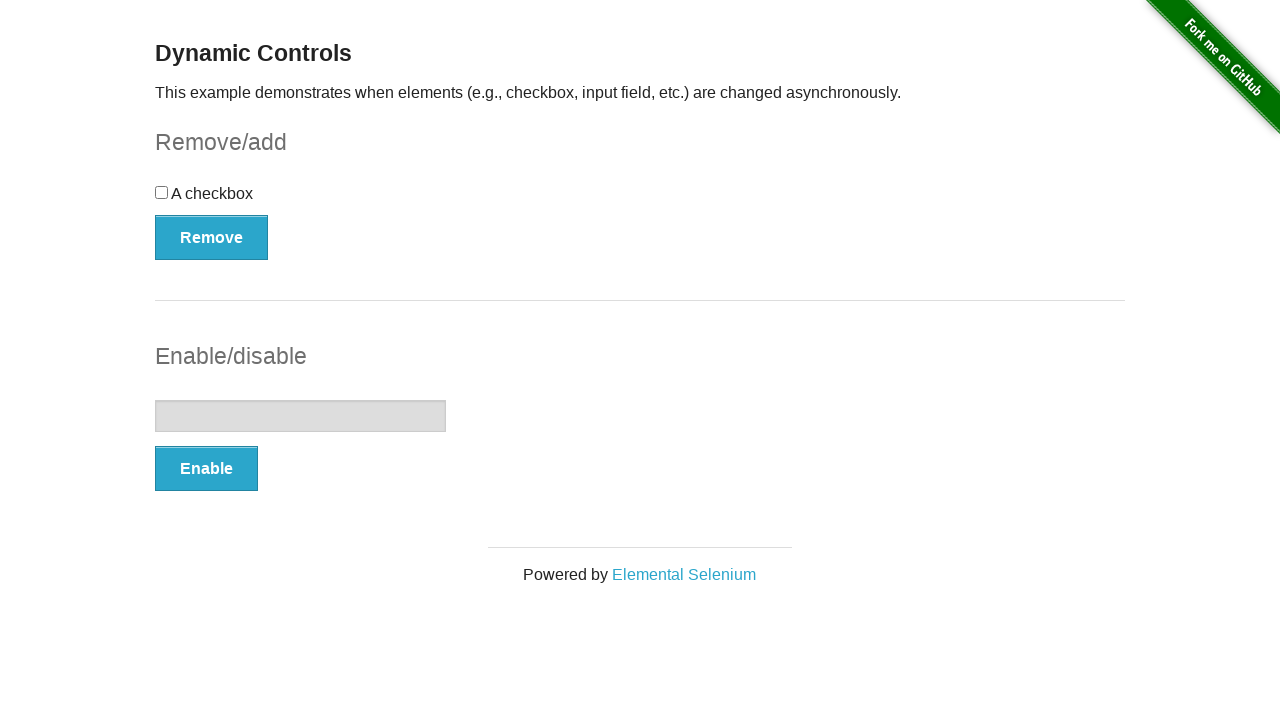

Clicked Enable button to enable the text field at (206, 469) on xpath=//input[@type='text']/following-sibling::button
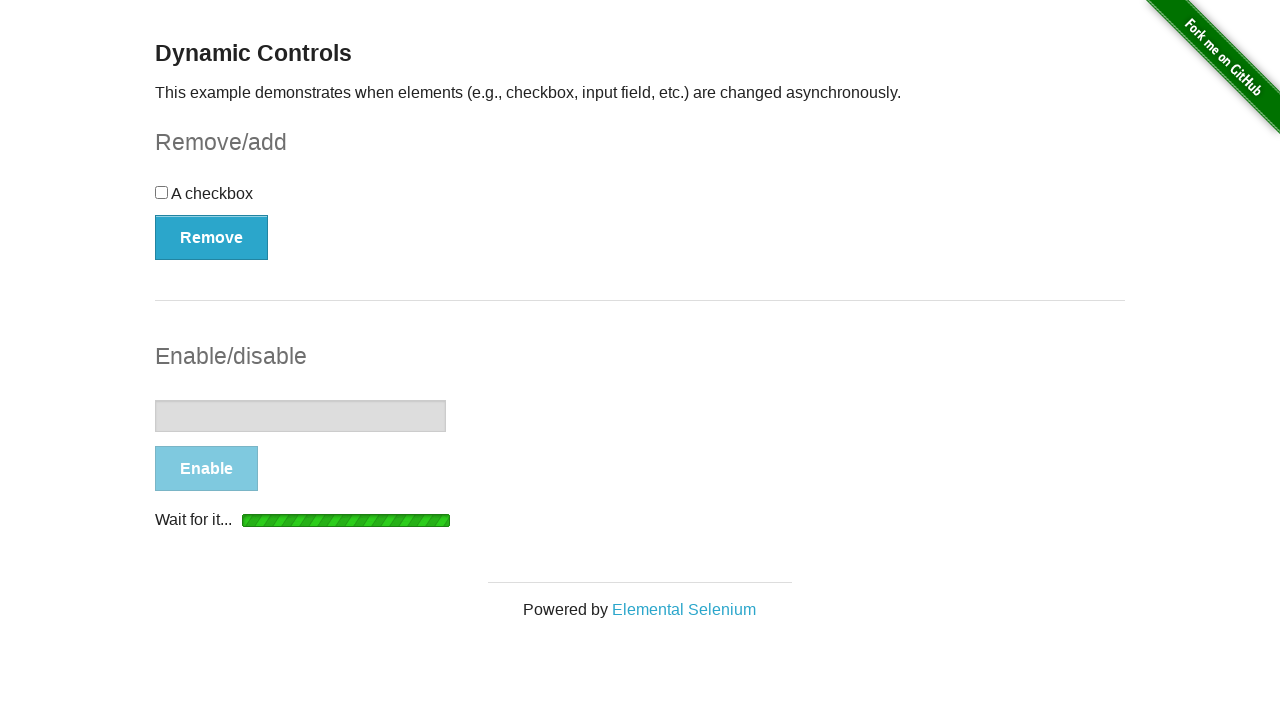

Text field element is attached to the DOM
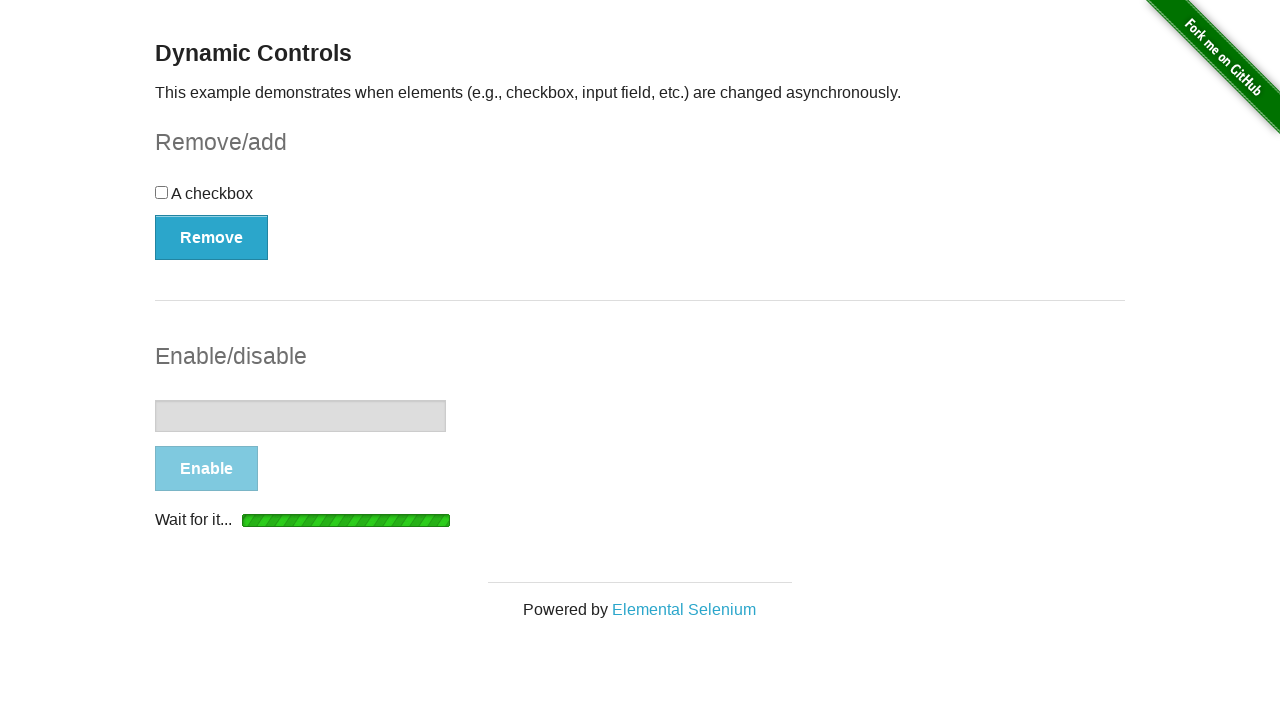

Text field is now enabled and ready for input
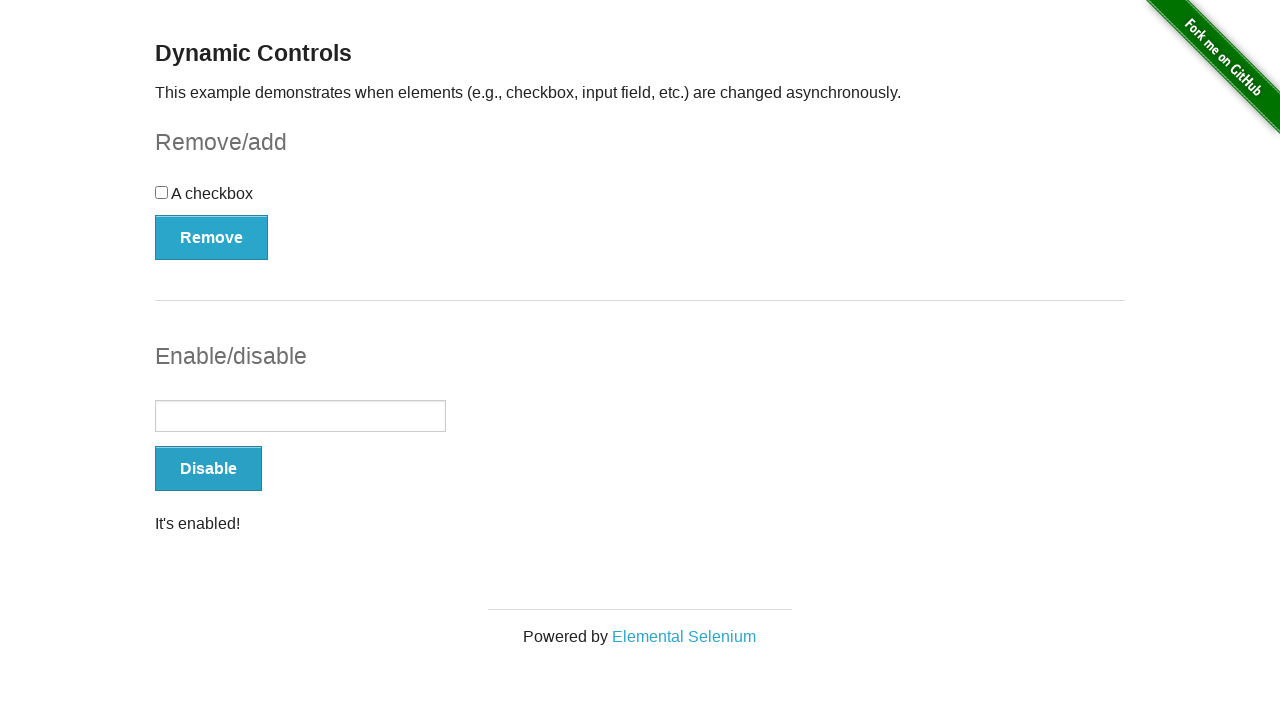

Entered text 'Arish' into the enabled text field on xpath=//input[@type='text']
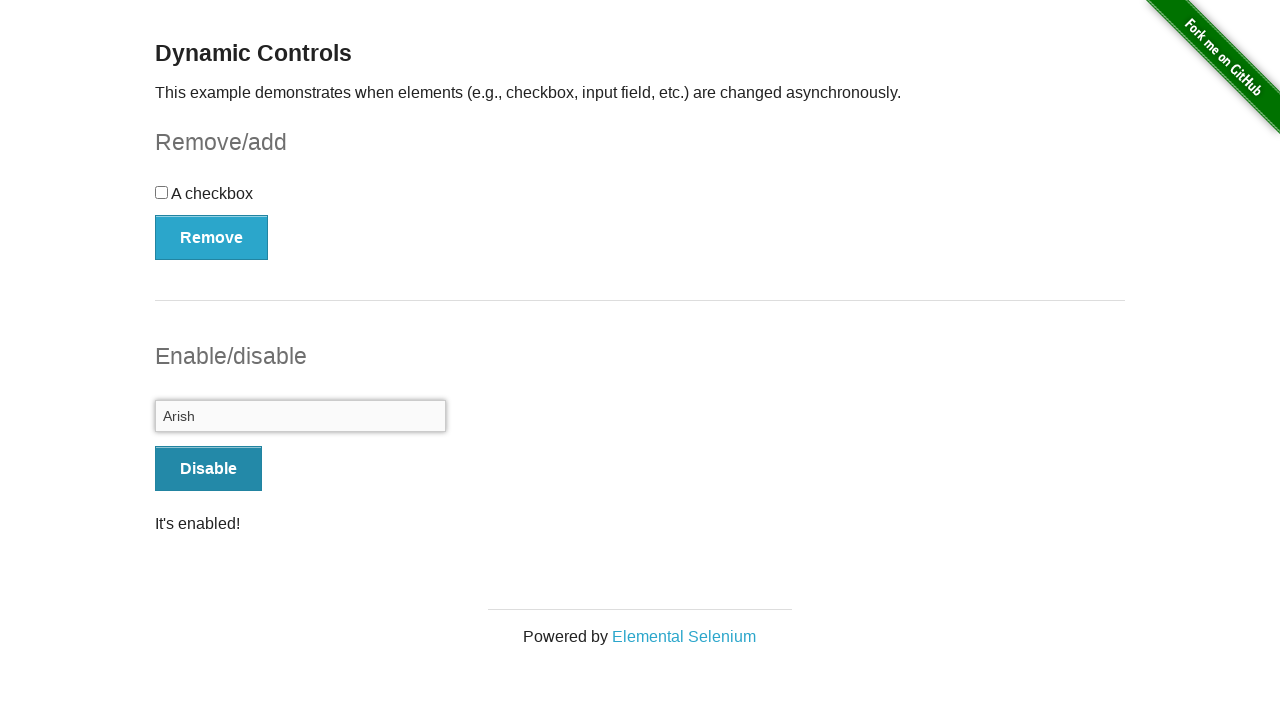

Verified that text field contains the correct value 'Arish'
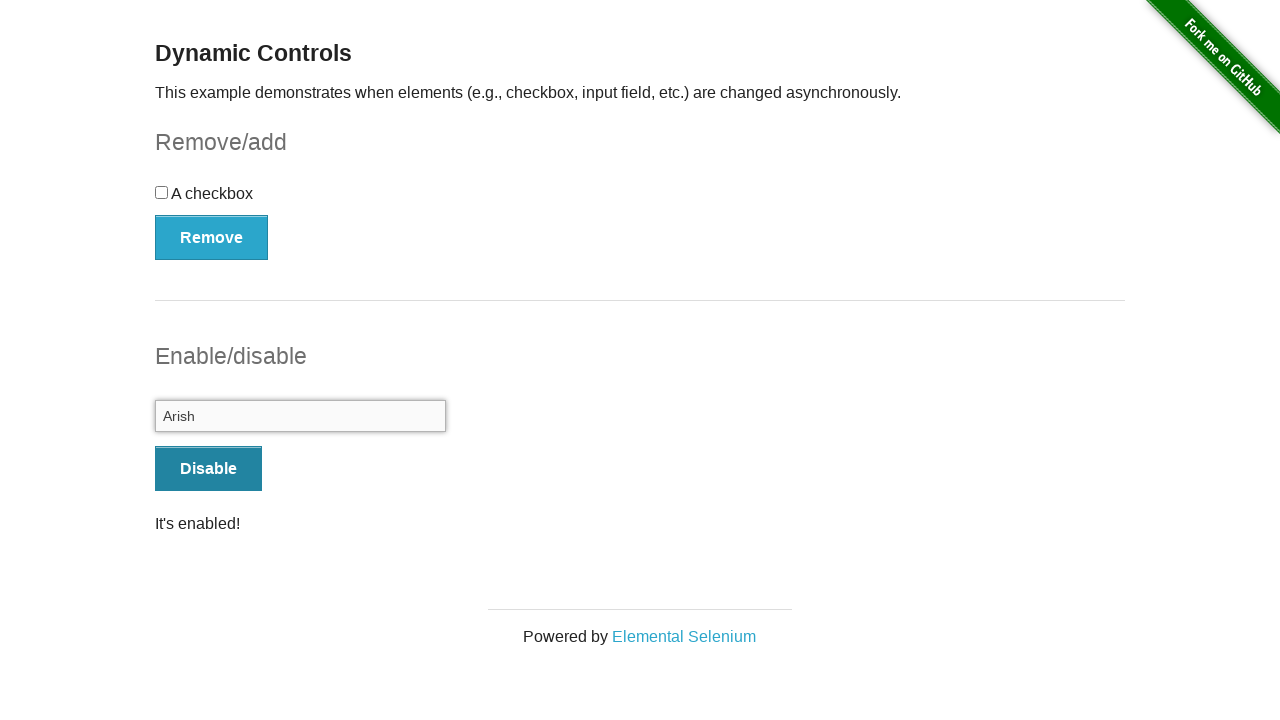

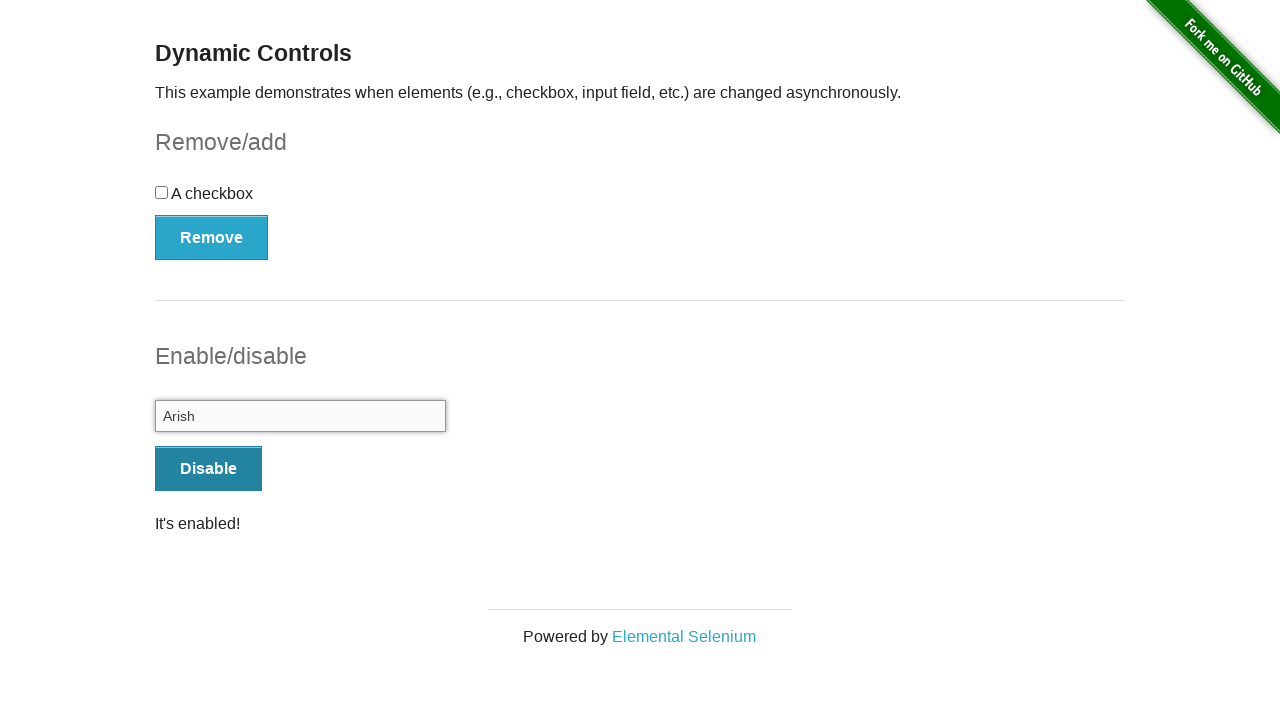